Tests browser back navigation using click action and verifying page title changes

Starting URL: https://www.selenium.dev/selenium/web/mouse_interaction.html

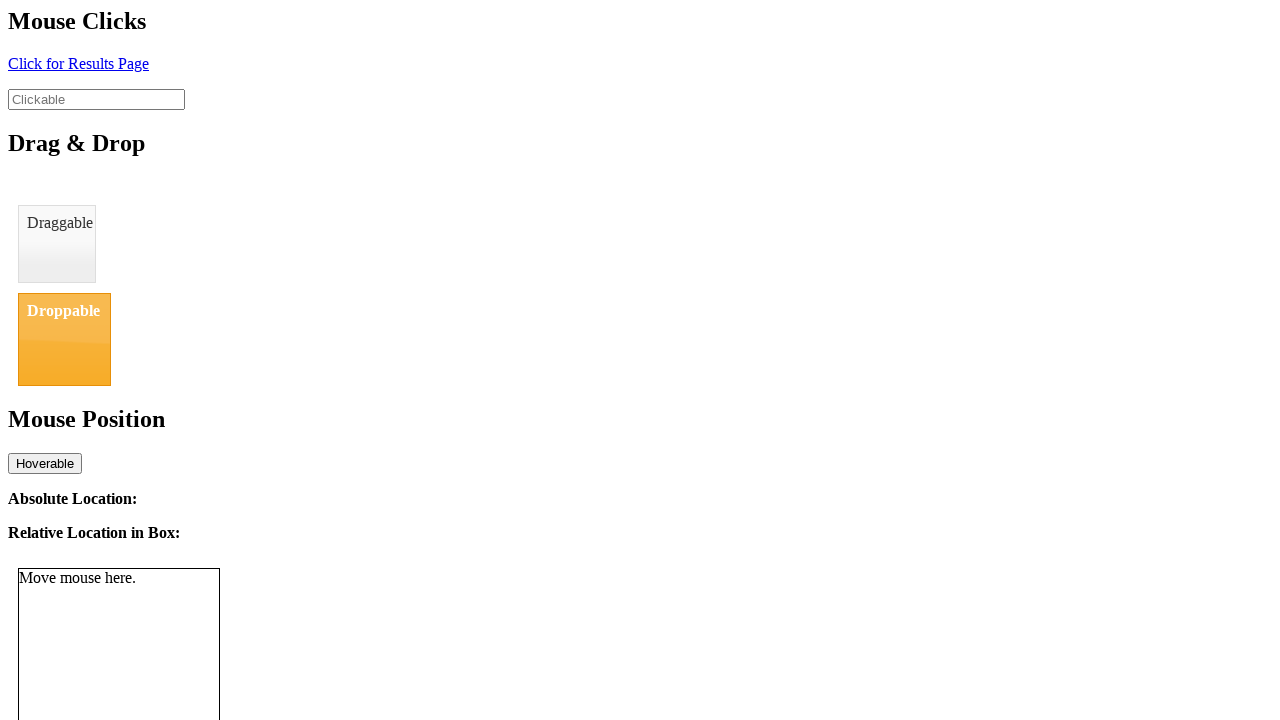

Clicked link to navigate to new page at (78, 63) on #click
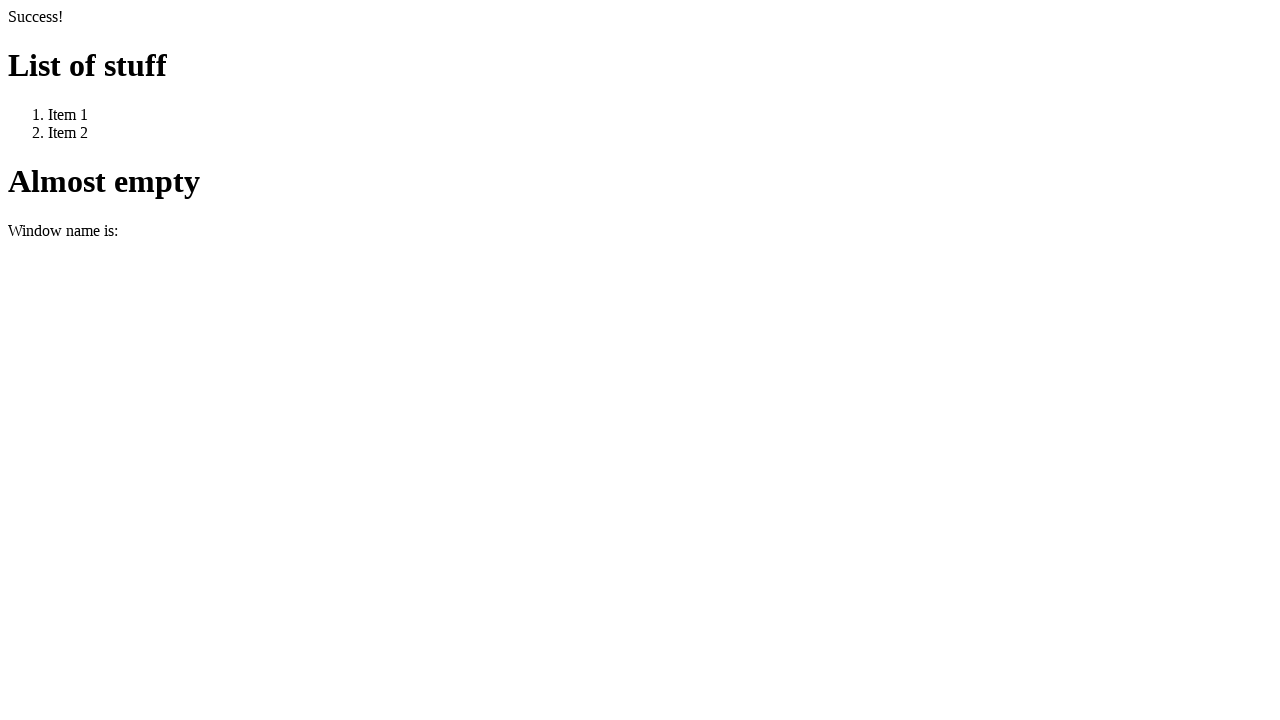

New page loaded and DOM content ready
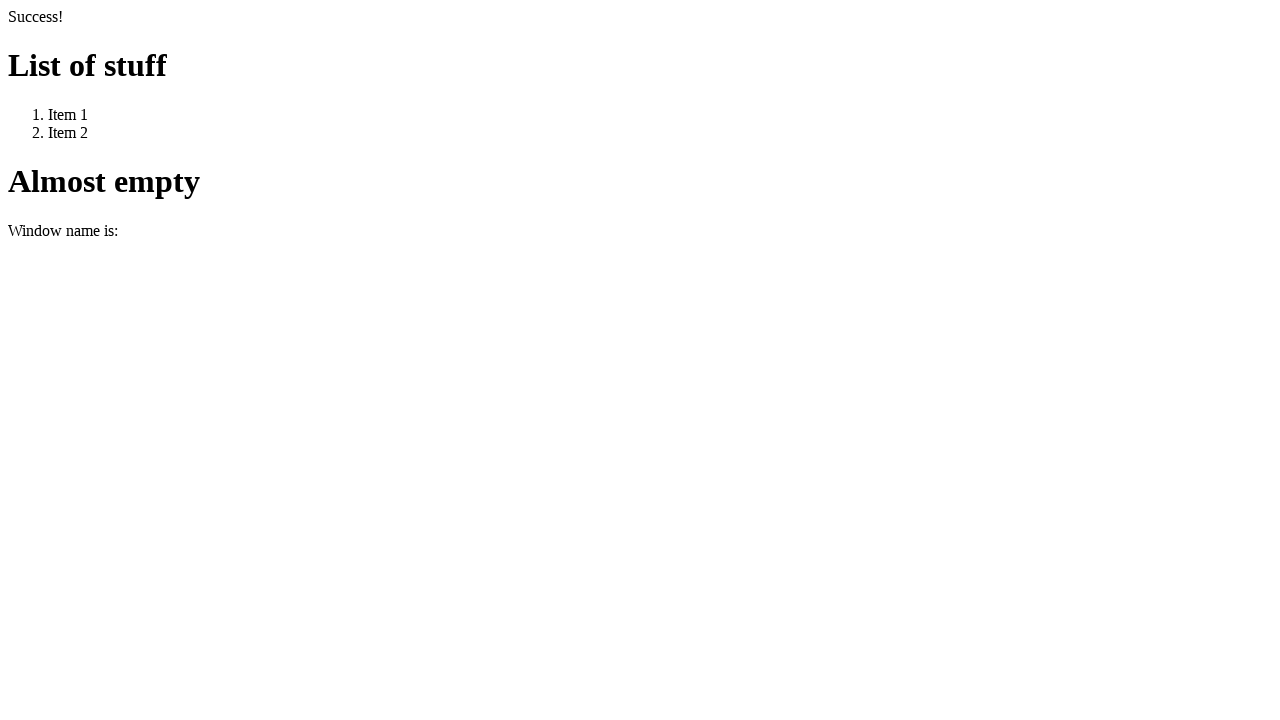

Navigated back to previous page using browser back button
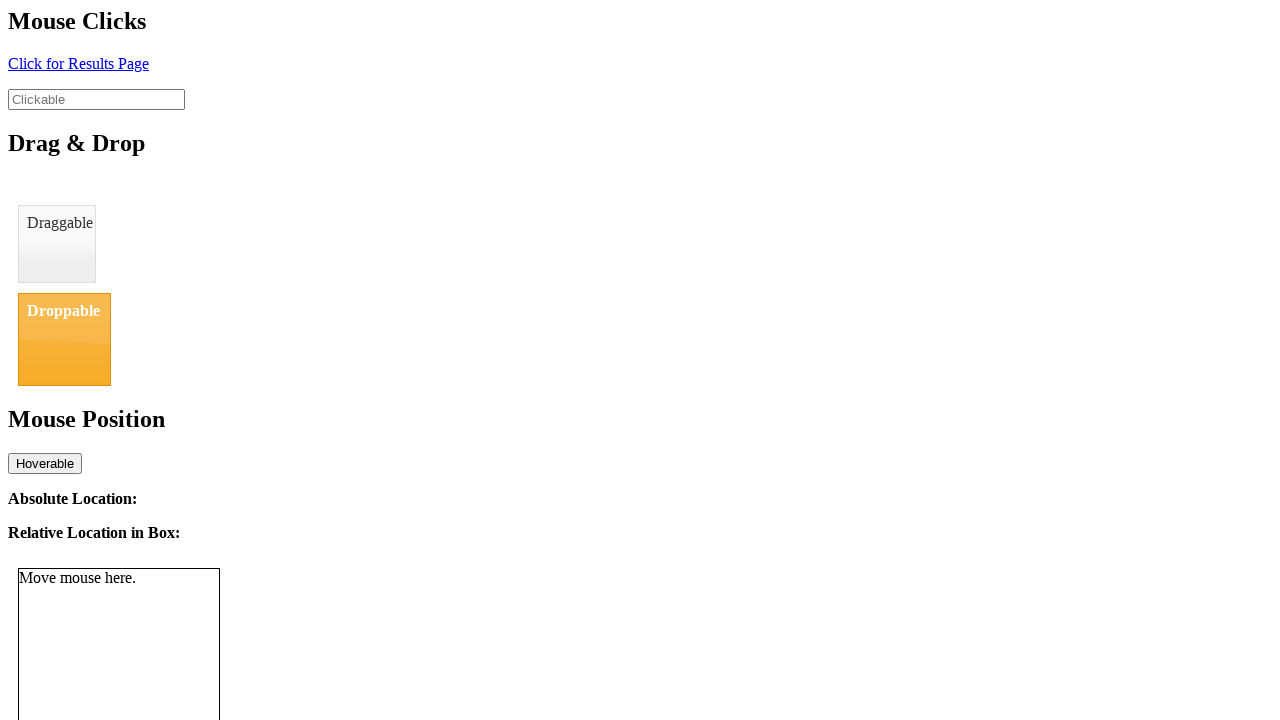

Previous page loaded and DOM content ready
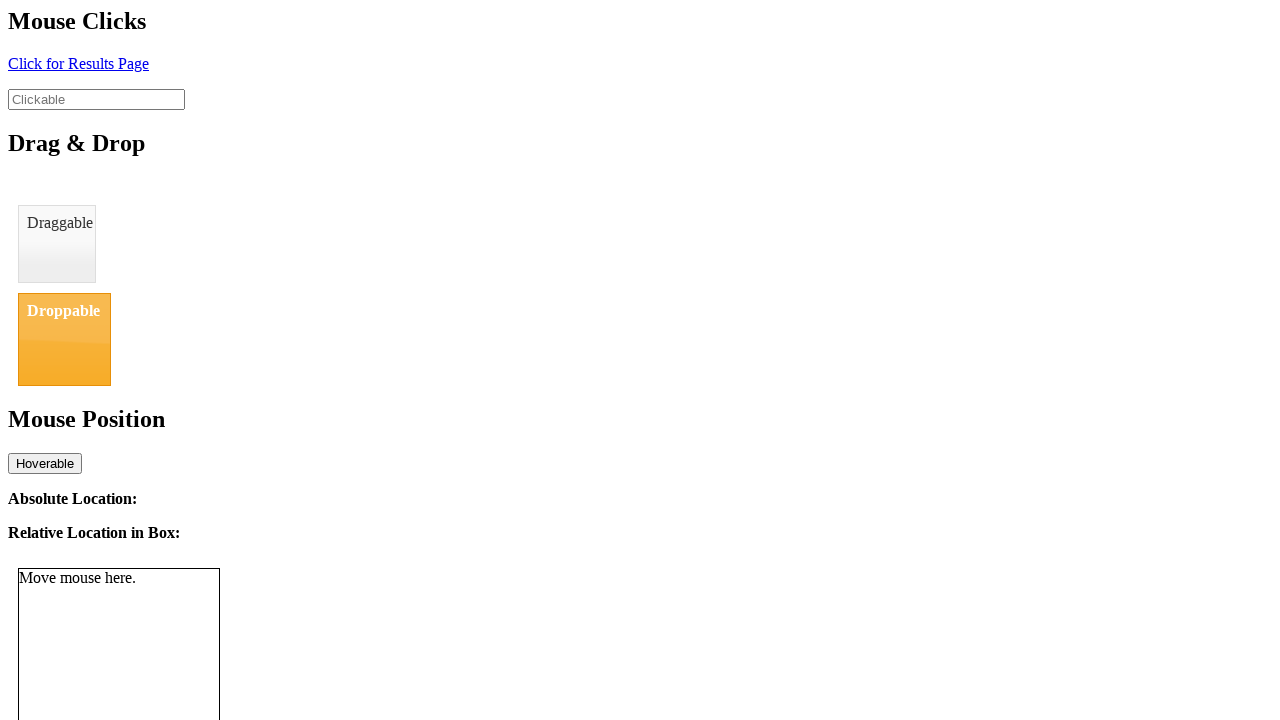

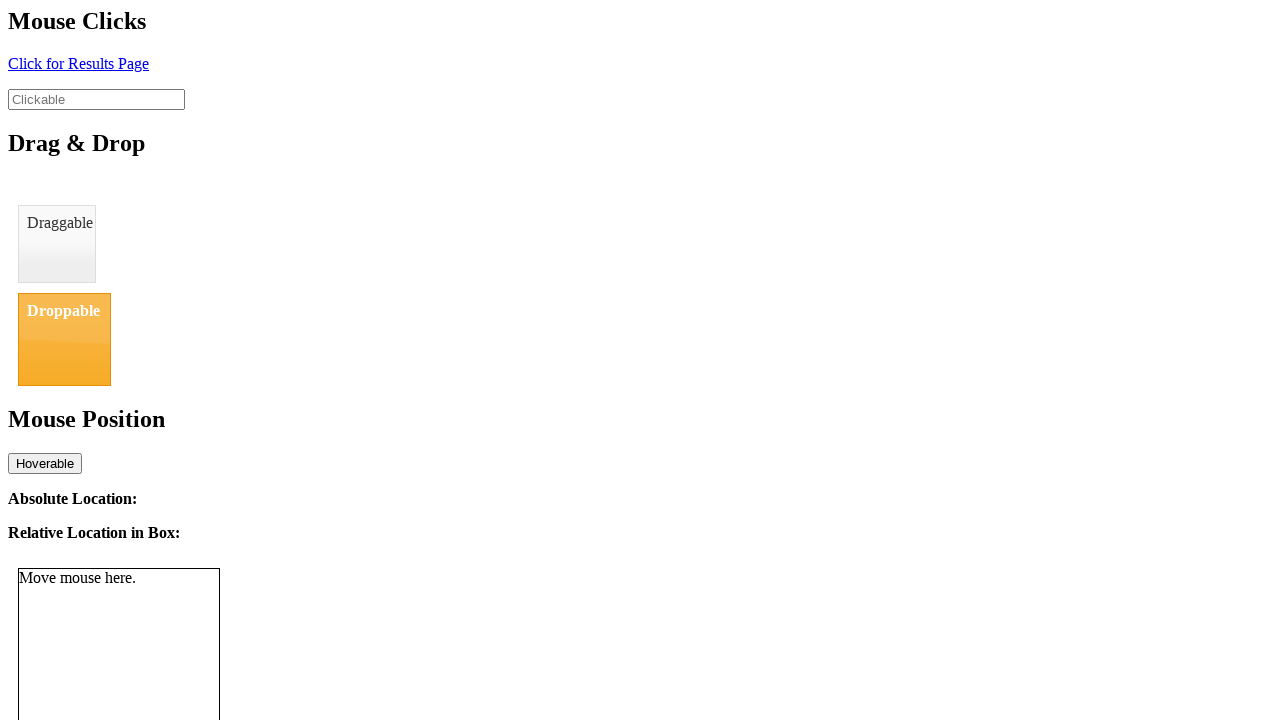